Tests un-marking todo items as complete by unchecking the checkbox

Starting URL: https://demo.playwright.dev/todomvc

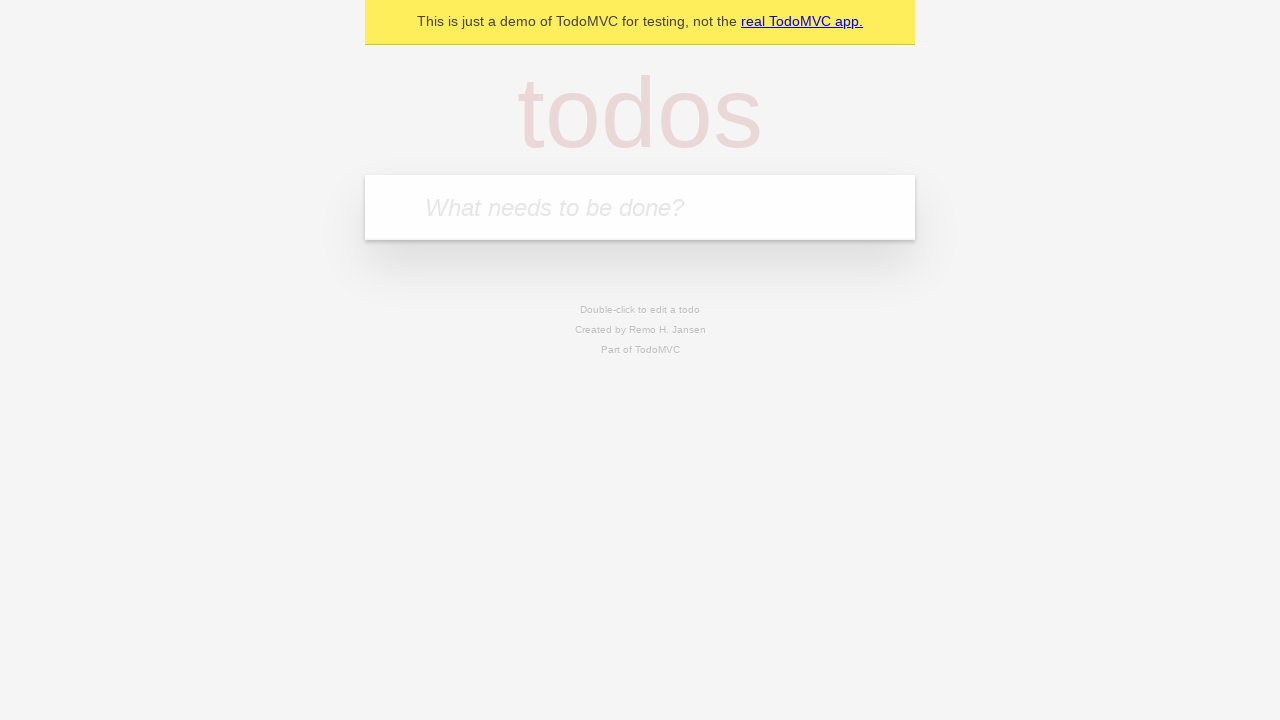

Filled input with first todo item 'buy some cheese' on internal:attr=[placeholder="What needs to be done?"i]
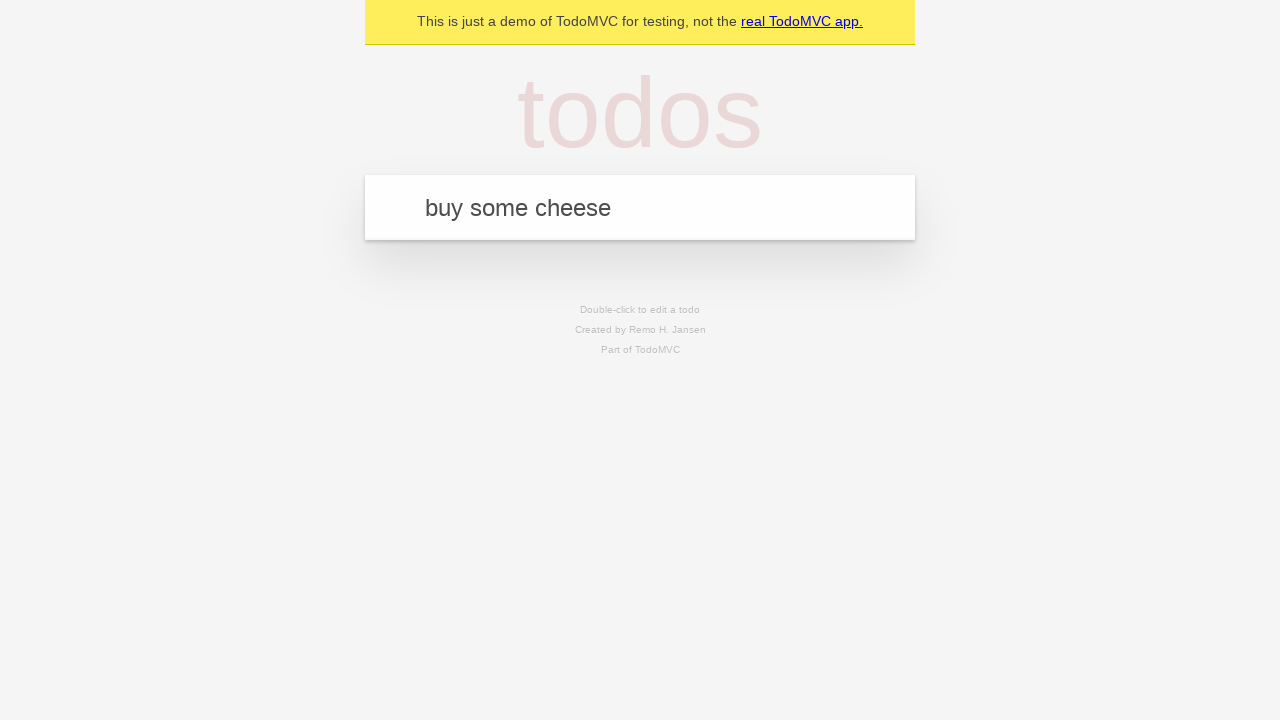

Pressed Enter to create first todo item on internal:attr=[placeholder="What needs to be done?"i]
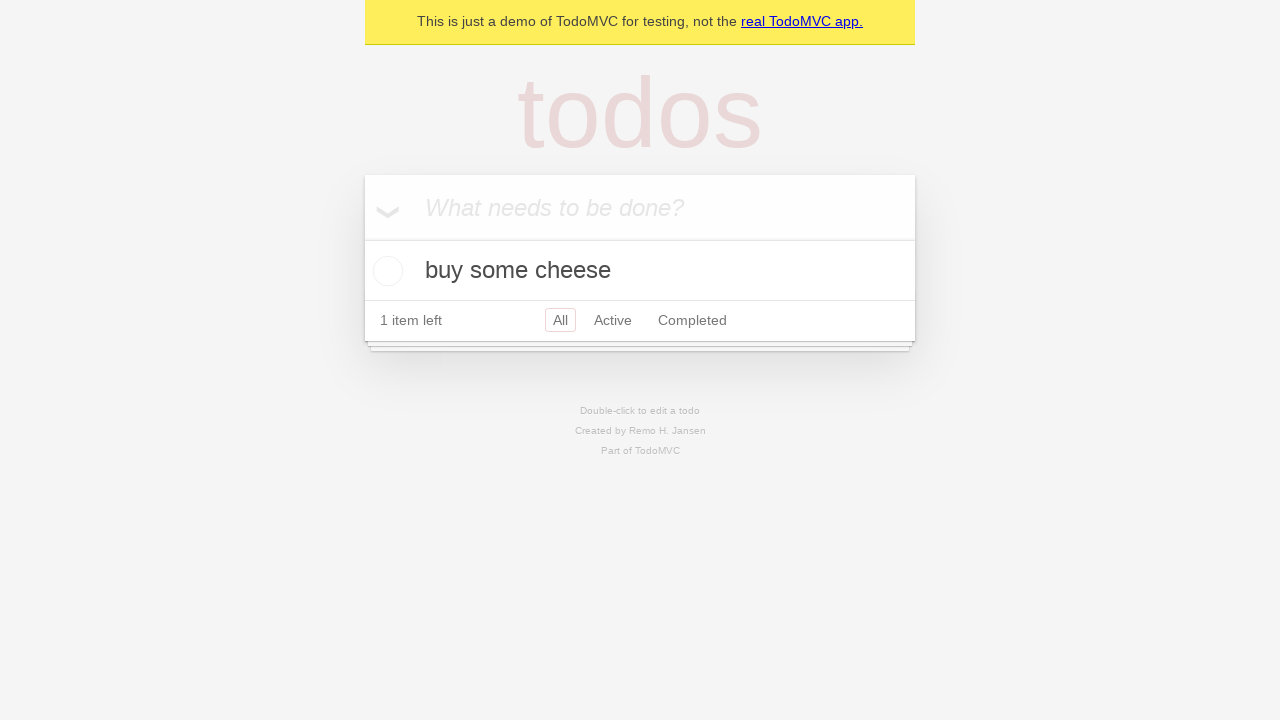

Filled input with second todo item 'feed the cat' on internal:attr=[placeholder="What needs to be done?"i]
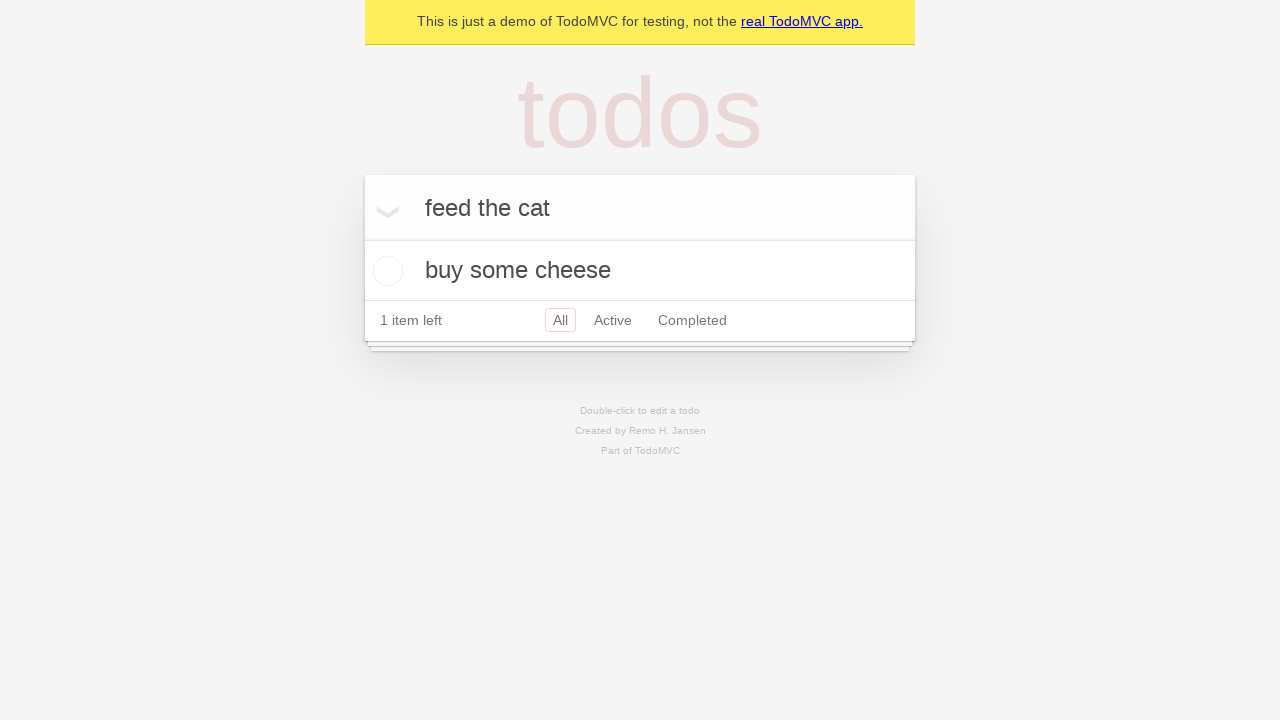

Pressed Enter to create second todo item on internal:attr=[placeholder="What needs to be done?"i]
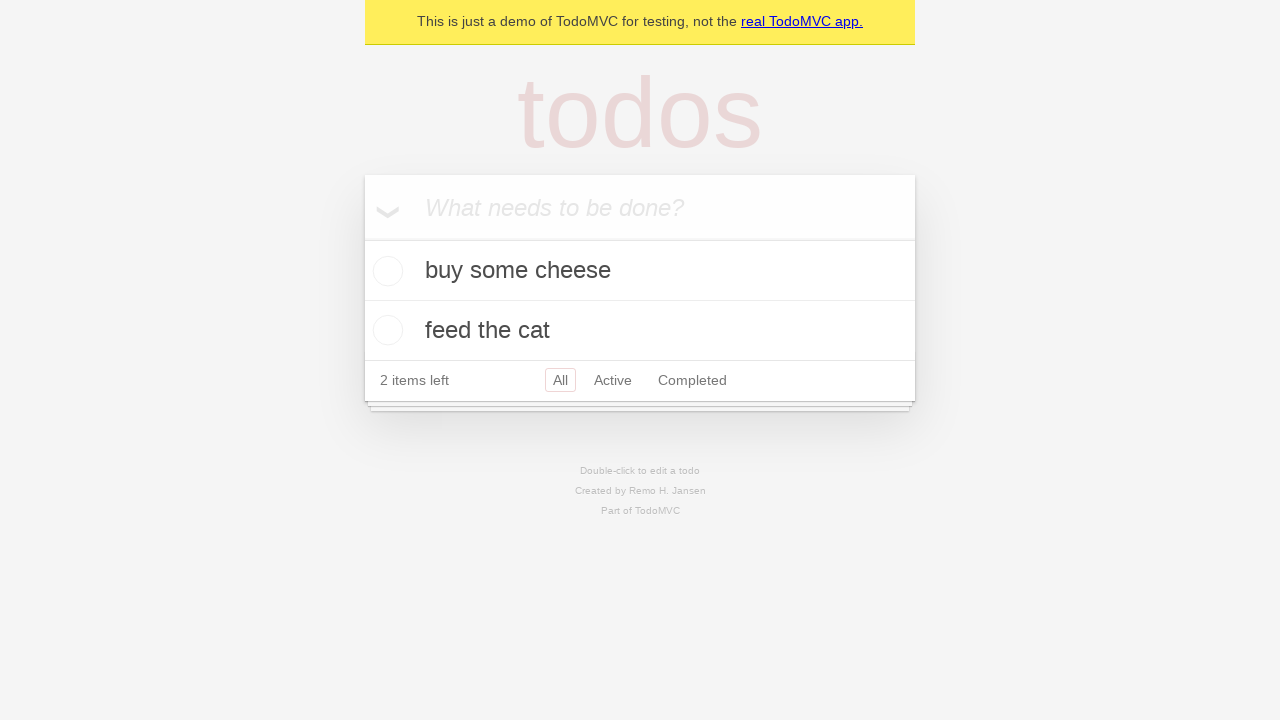

Checked the first todo item checkbox to mark it complete at (385, 271) on internal:testid=[data-testid="todo-item"s] >> nth=0 >> internal:role=checkbox
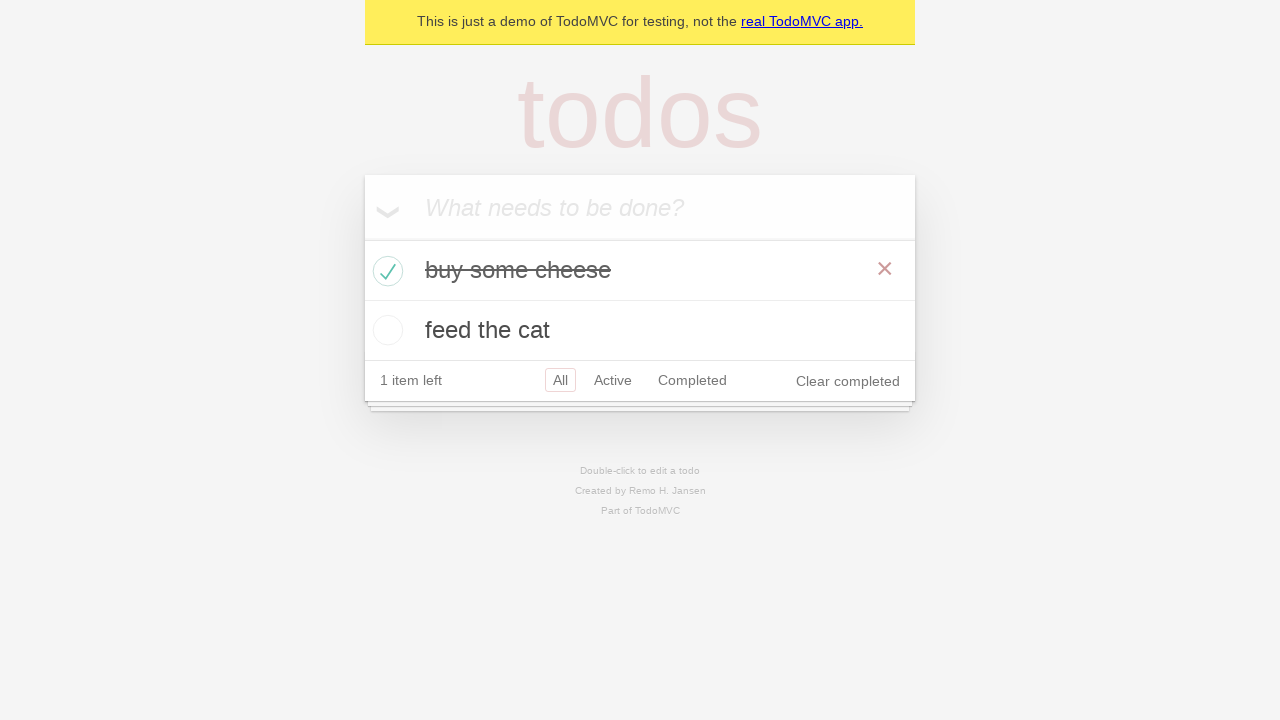

Unchecked the first todo item checkbox to un-mark it as complete at (385, 271) on internal:testid=[data-testid="todo-item"s] >> nth=0 >> internal:role=checkbox
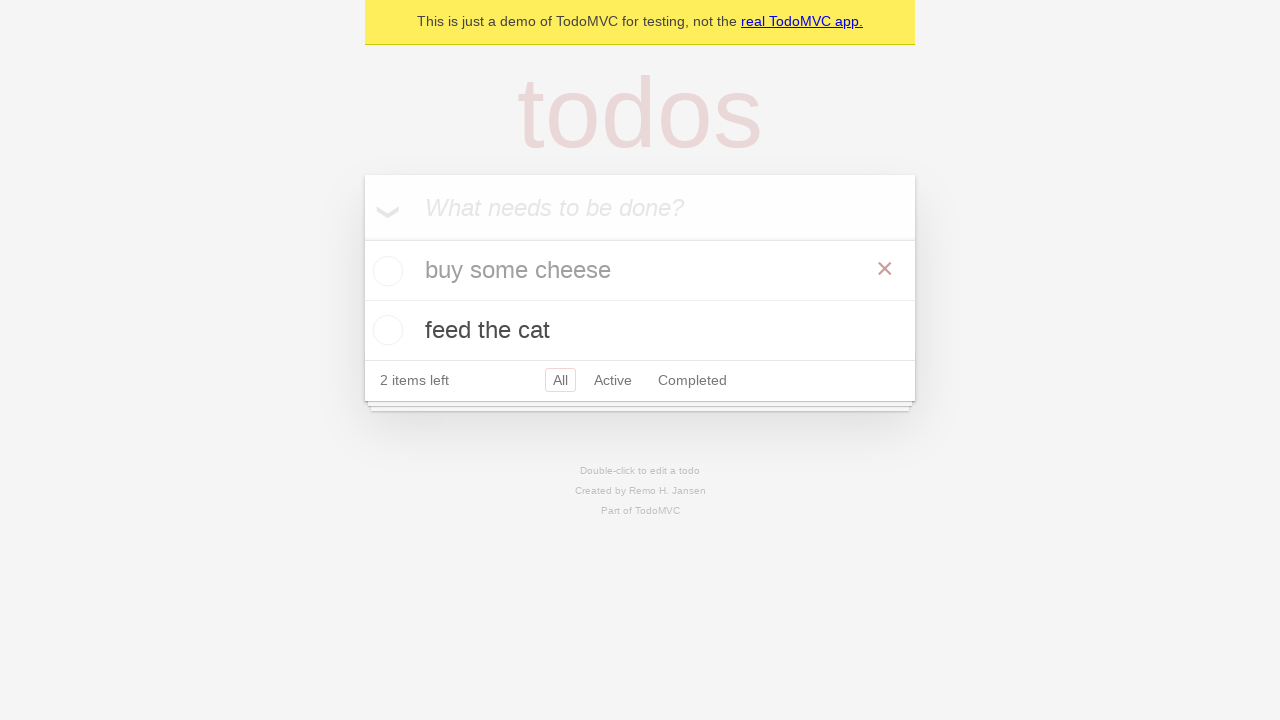

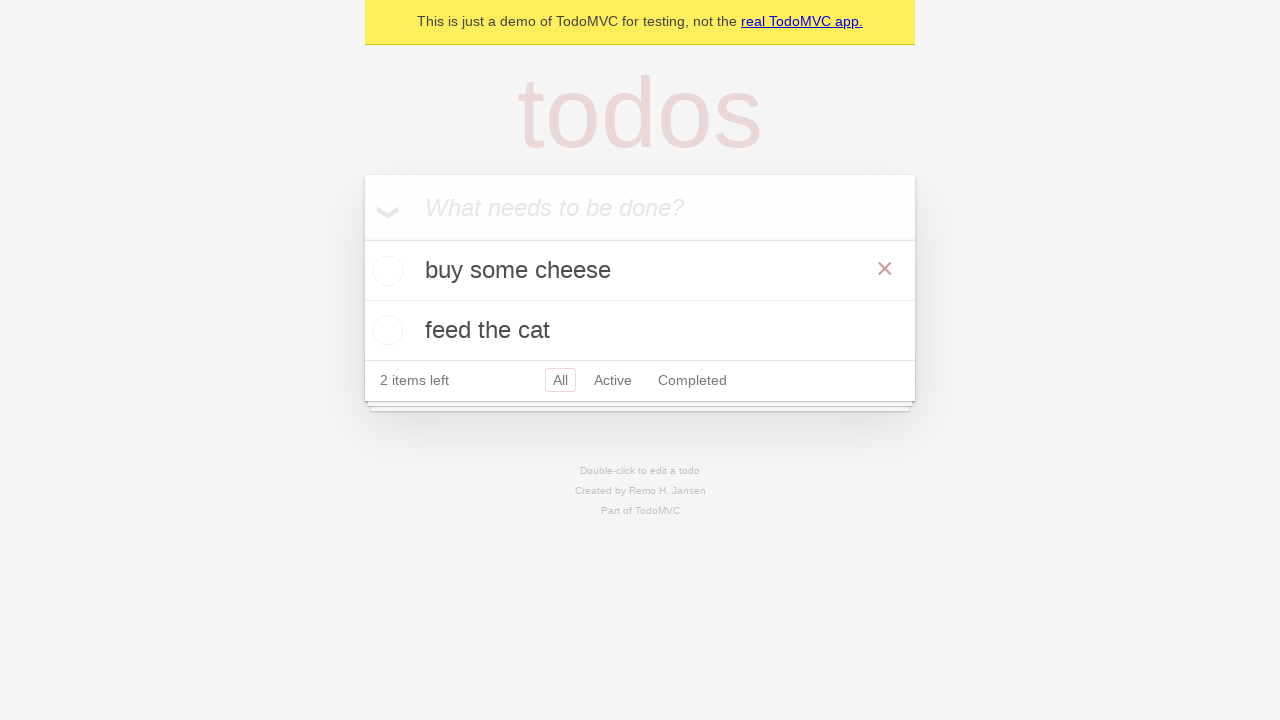